Tests e-commerce functionality by finding a product containing "Cucumber" in its name and clicking its "ADD TO CART" button

Starting URL: https://rahulshettyacademy.com/seleniumPractise/#/

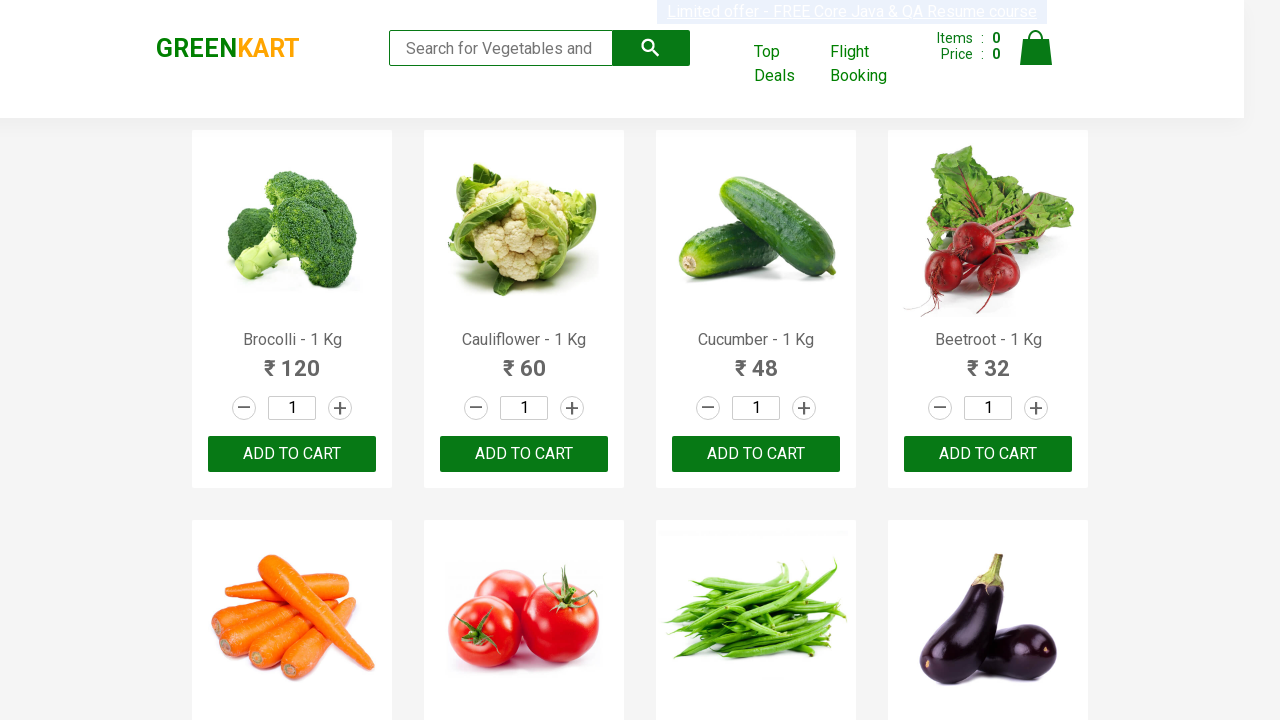

Retrieved all product names from the page
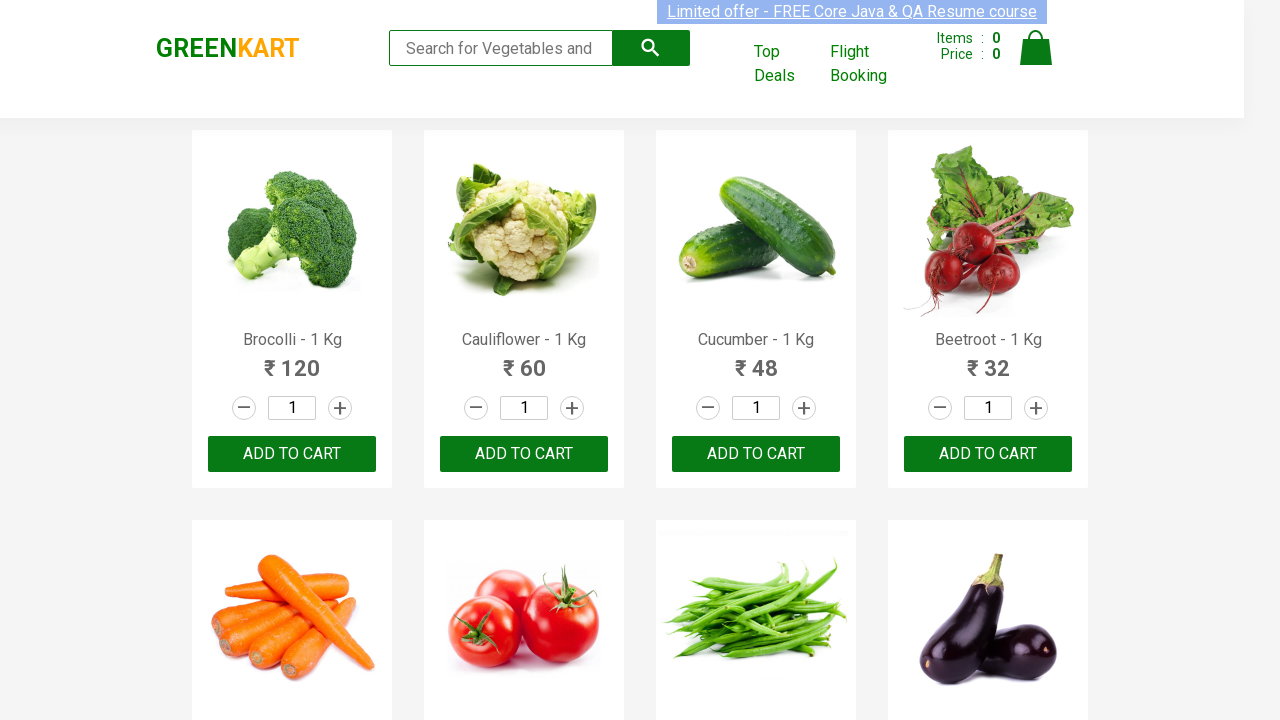

Found product containing 'Cucumber' (Cucumber - 1 Kg) and clicked its ADD TO CART button at (756, 454) on xpath=//button[text()='ADD TO CART'] >> nth=2
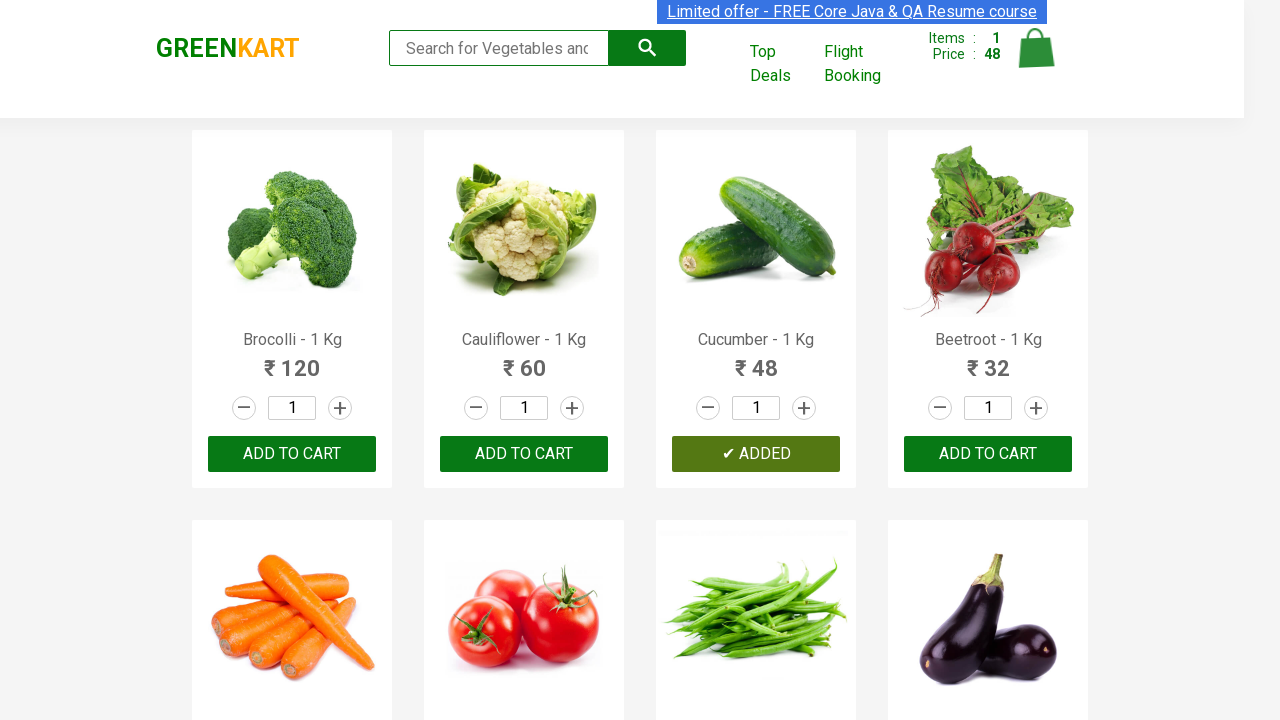

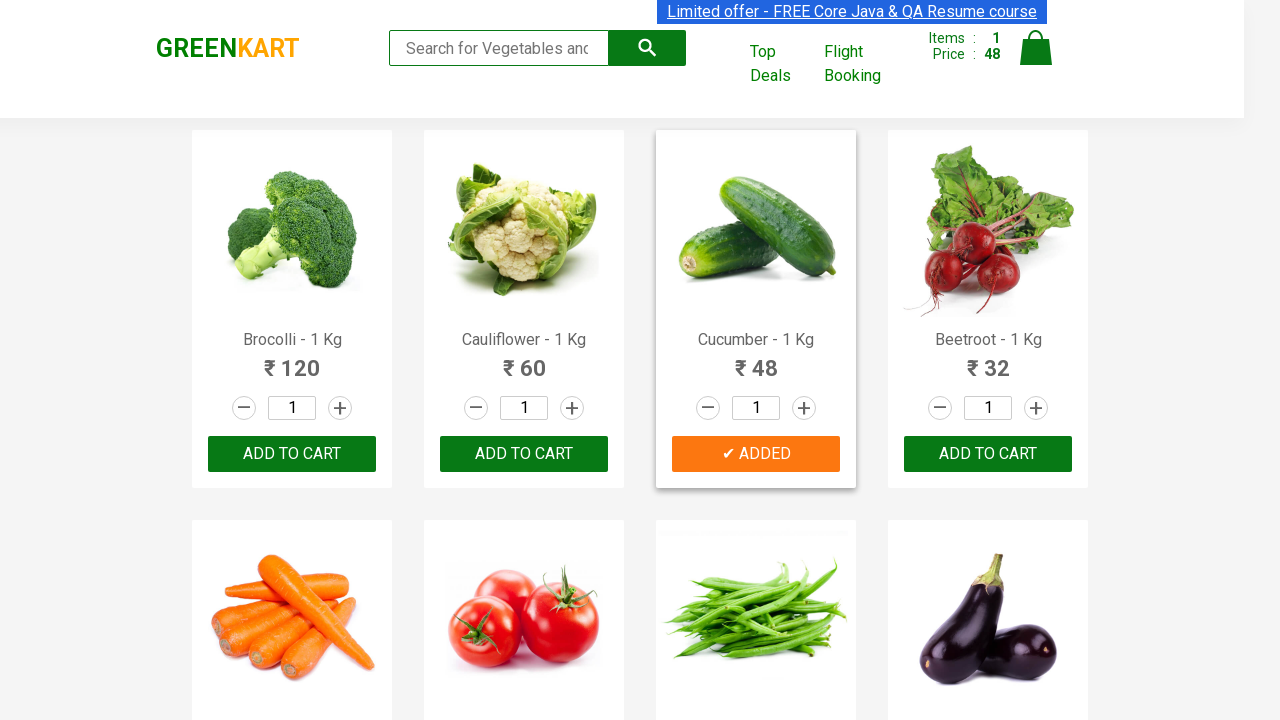